Tests browser navigation functionality including navigating to a URL, going back, forward, and refreshing the page.

Starting URL: https://rahulshettyacademy.com/AutomationPractice/

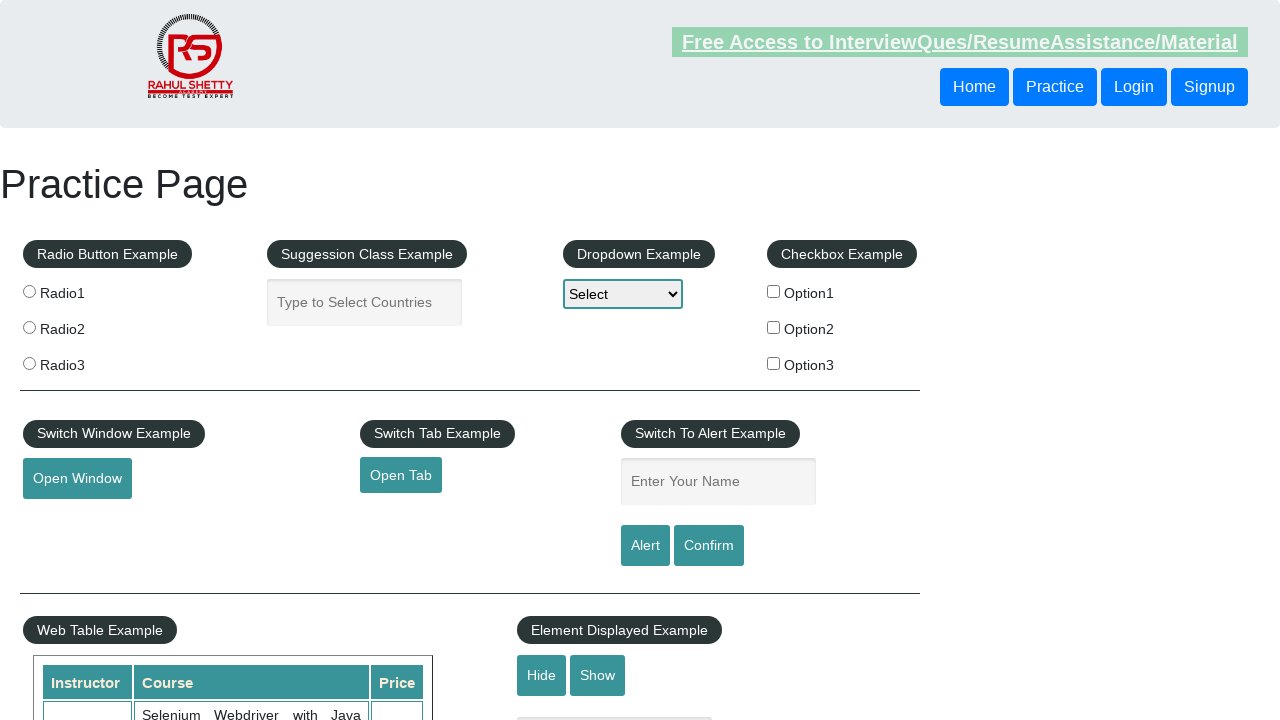

Navigated to documents-request page
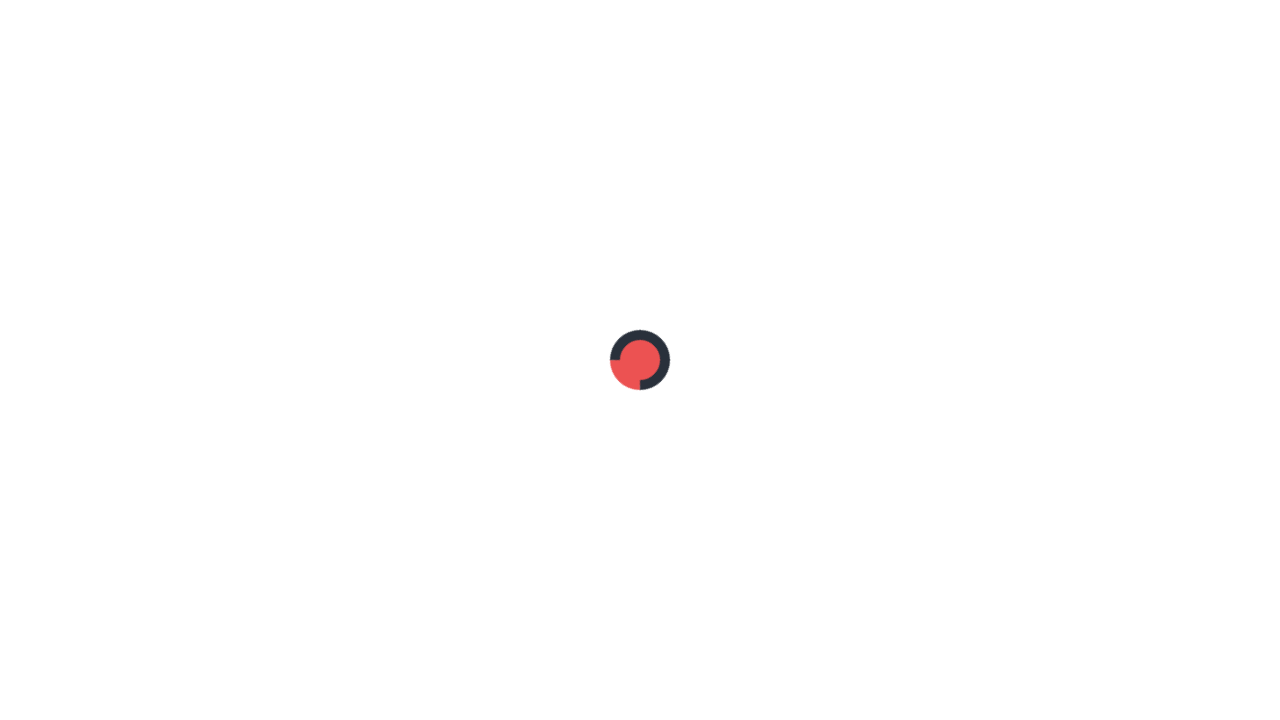

Navigated back to previous page
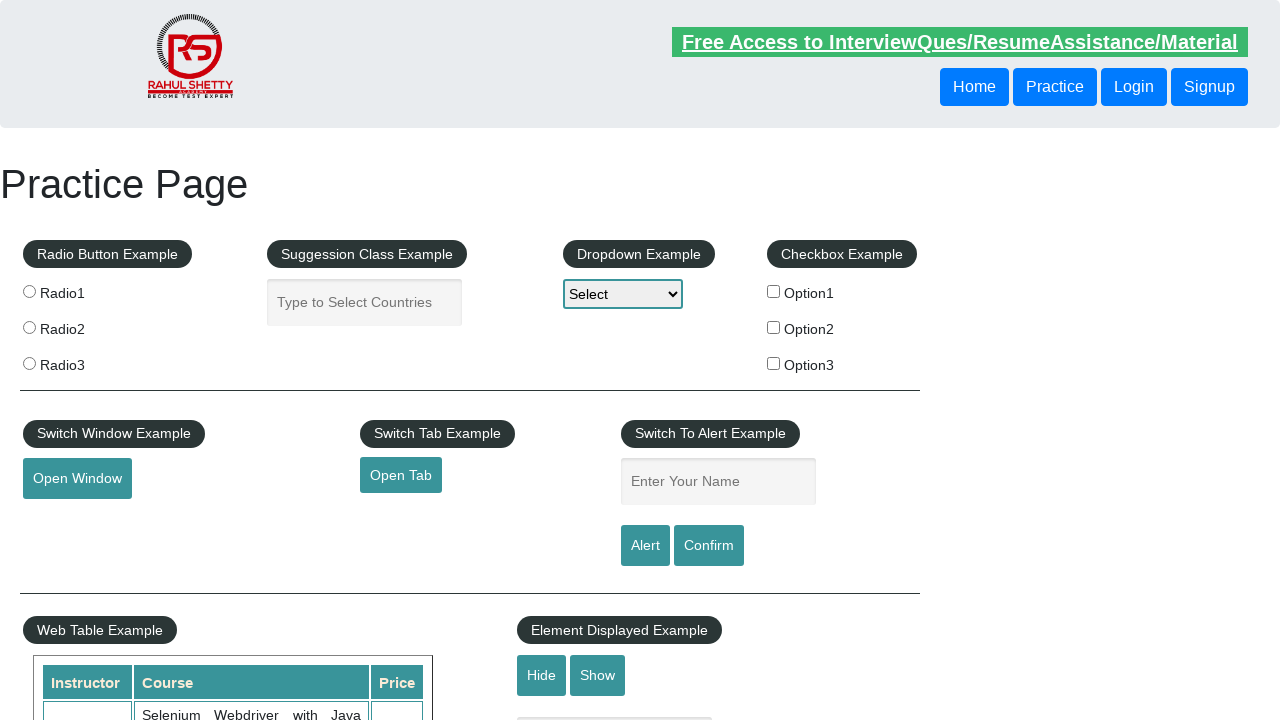

Navigated forward to documents-request page
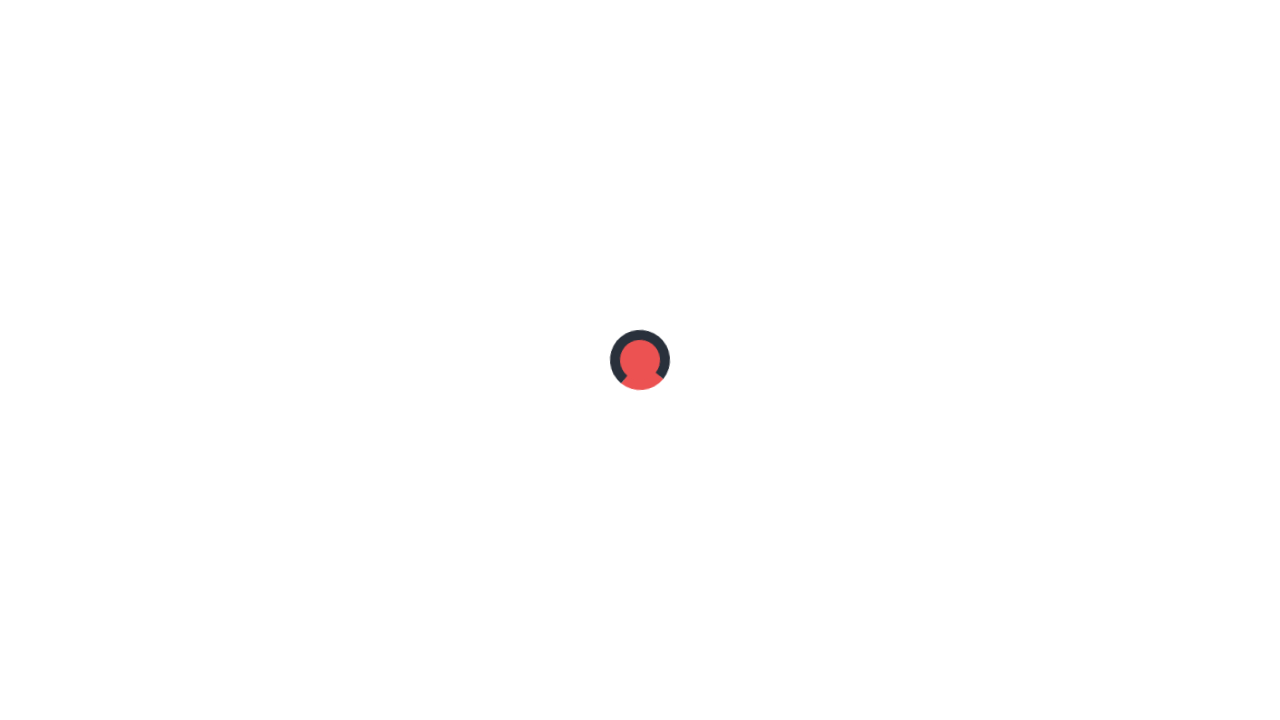

Refreshed the current page
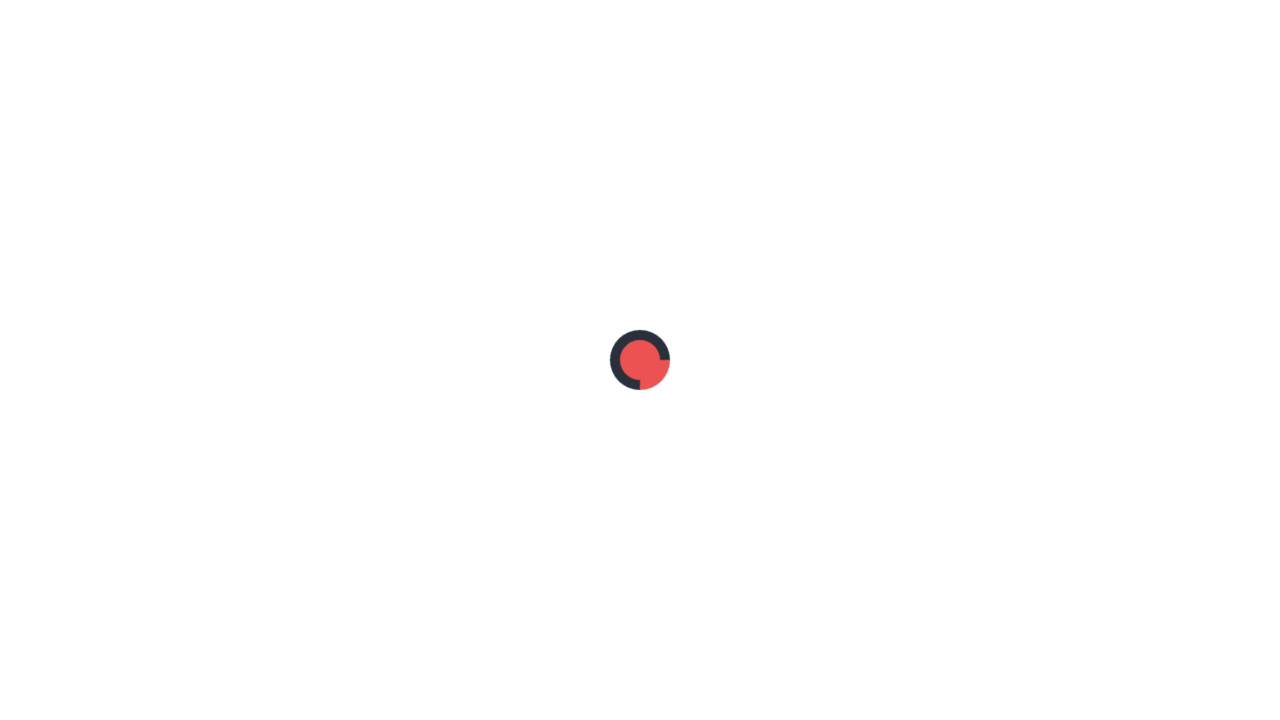

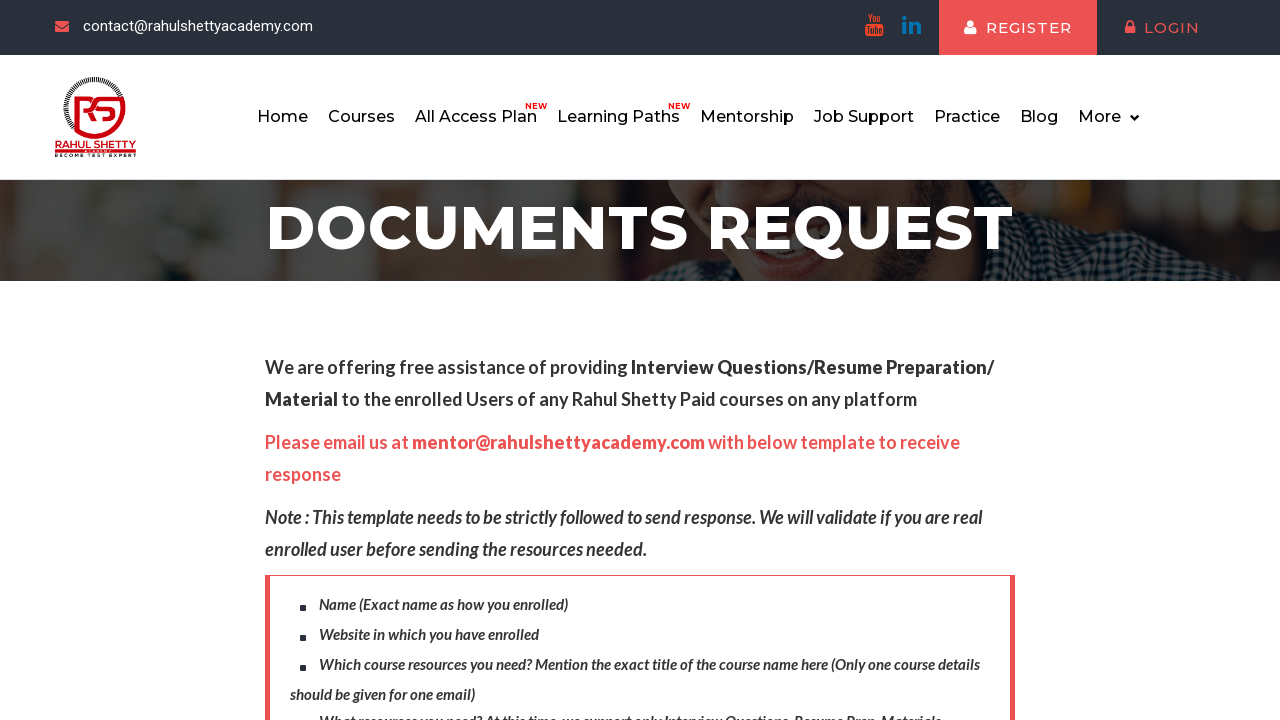